Tests clearing a text area and entering new text into it

Starting URL: https://kristinek.github.io/site/examples/actions

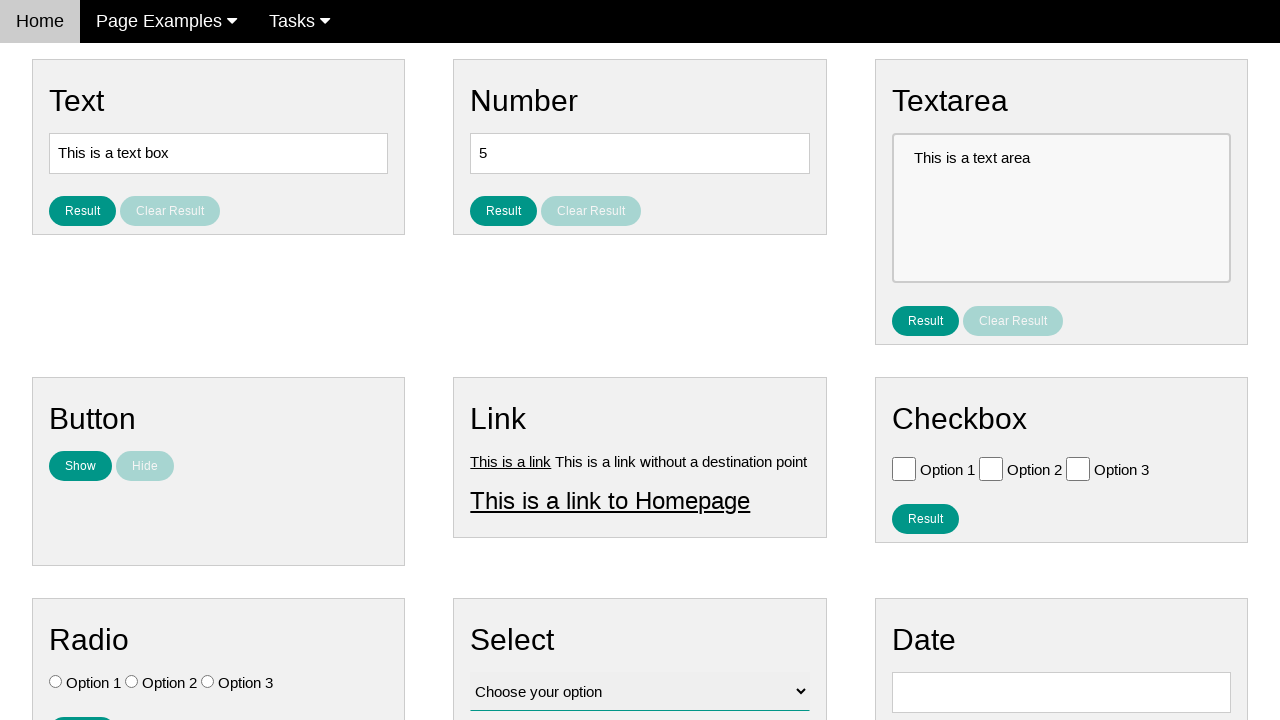

Located the text area element with name 'vfb-10'
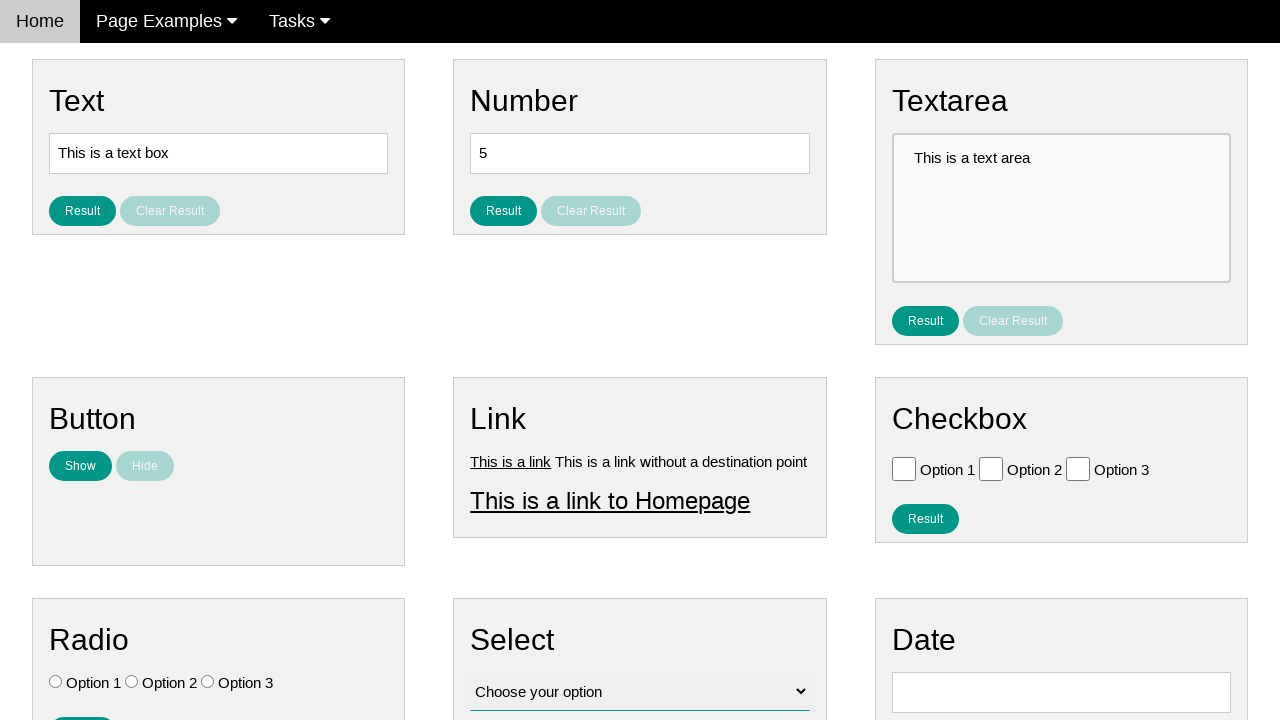

Cleared the text area on [name='vfb-10']
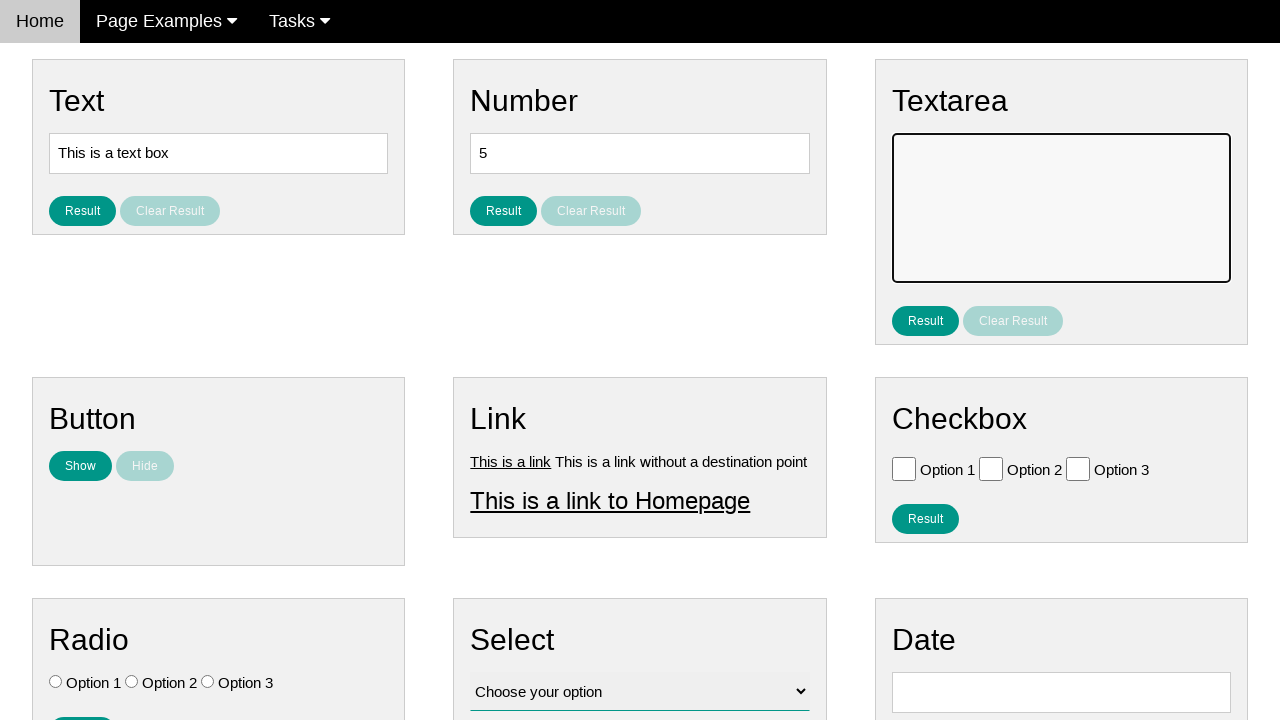

Entered new text 'this is SUPER DUPER testing text' into the text area on [name='vfb-10']
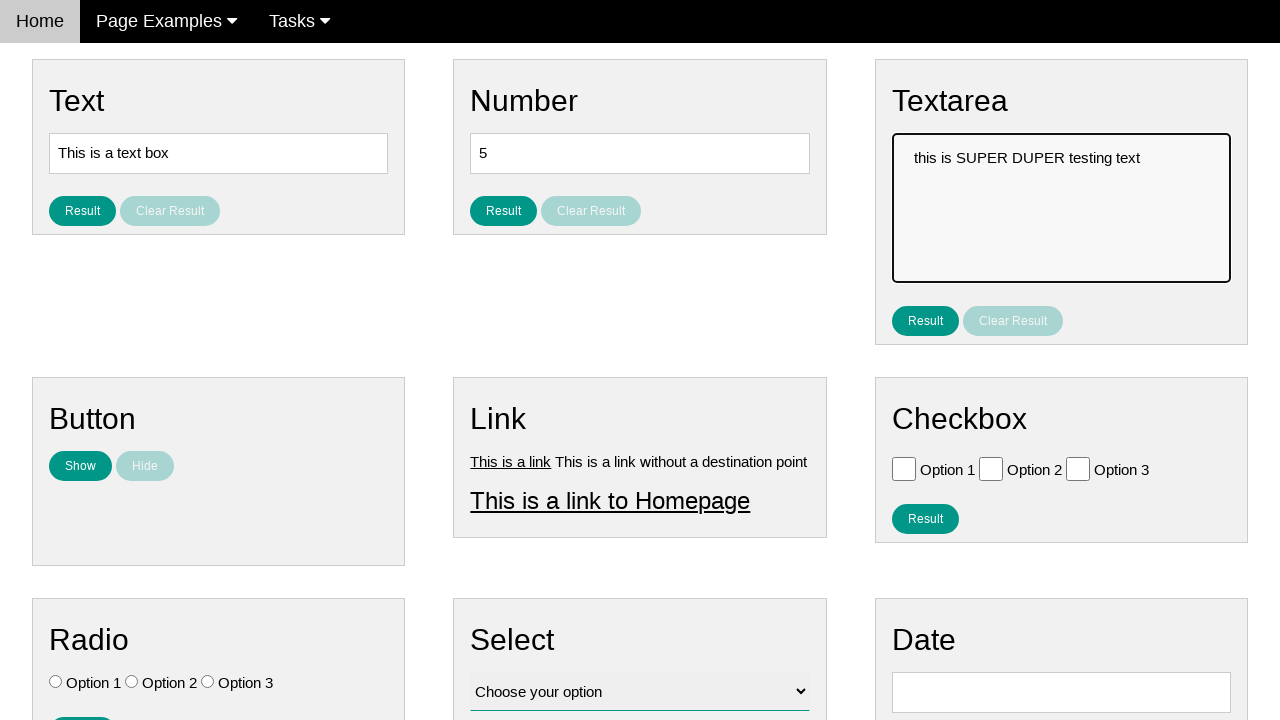

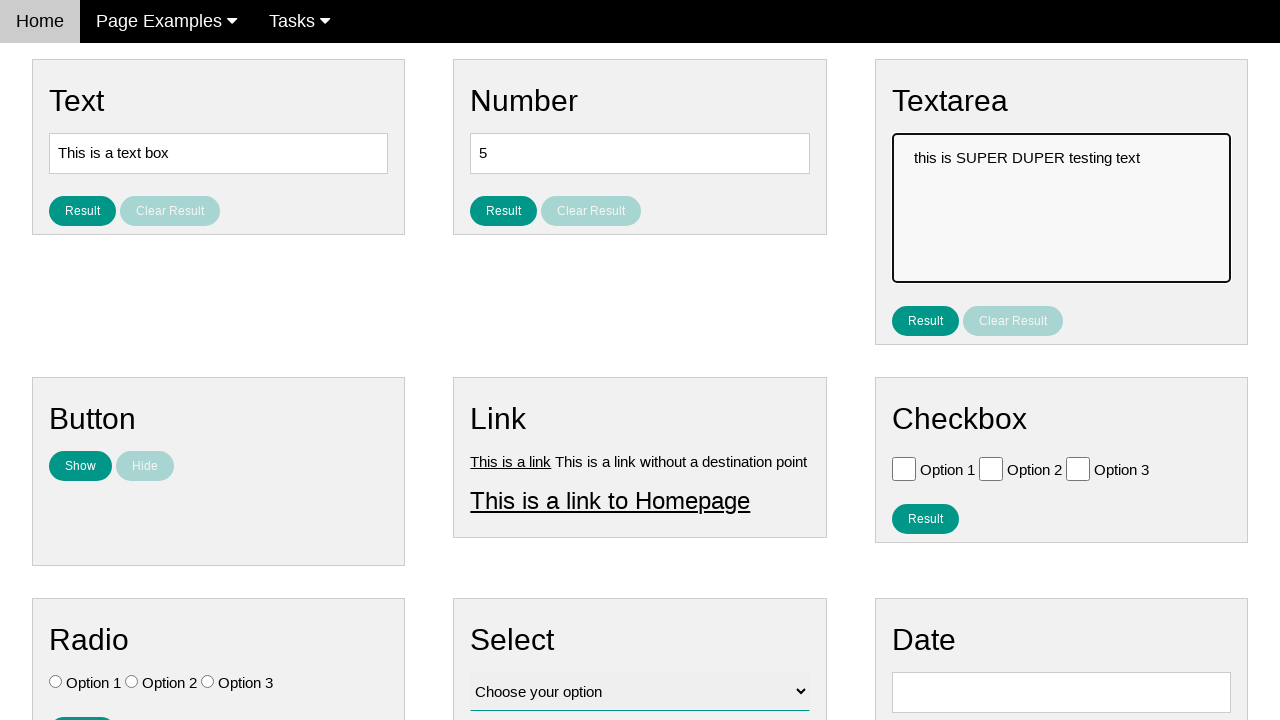